Navigates to the Saucedemo website and sets the browser window size to 1920x1080

Starting URL: https://www.saucedemo.com/

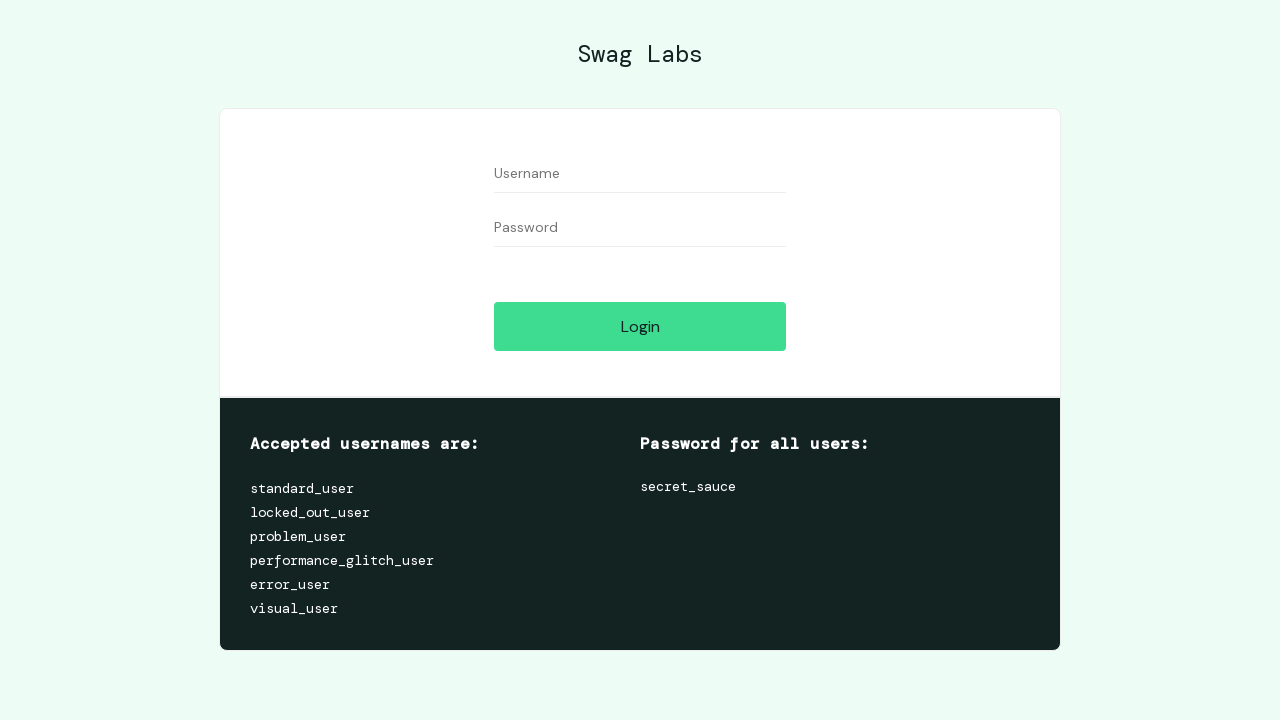

Set browser window size to 1920x1080
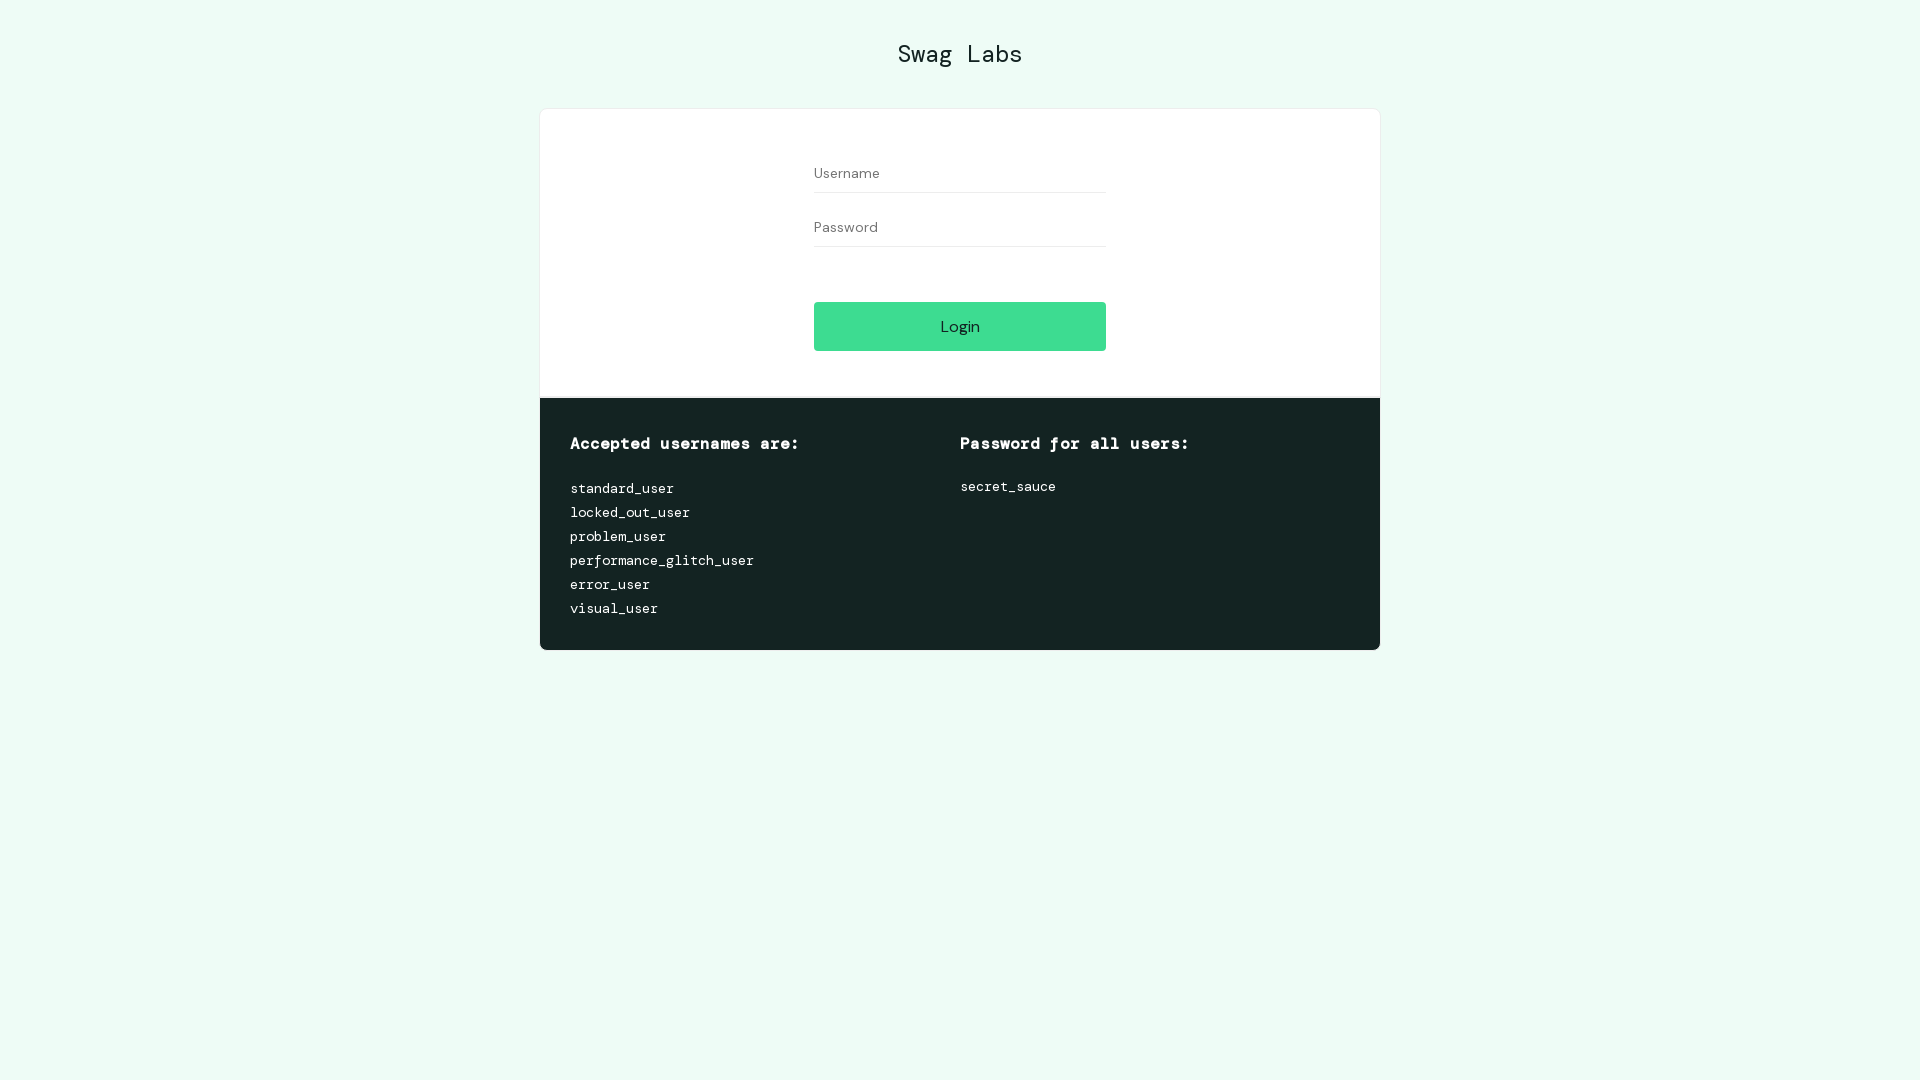

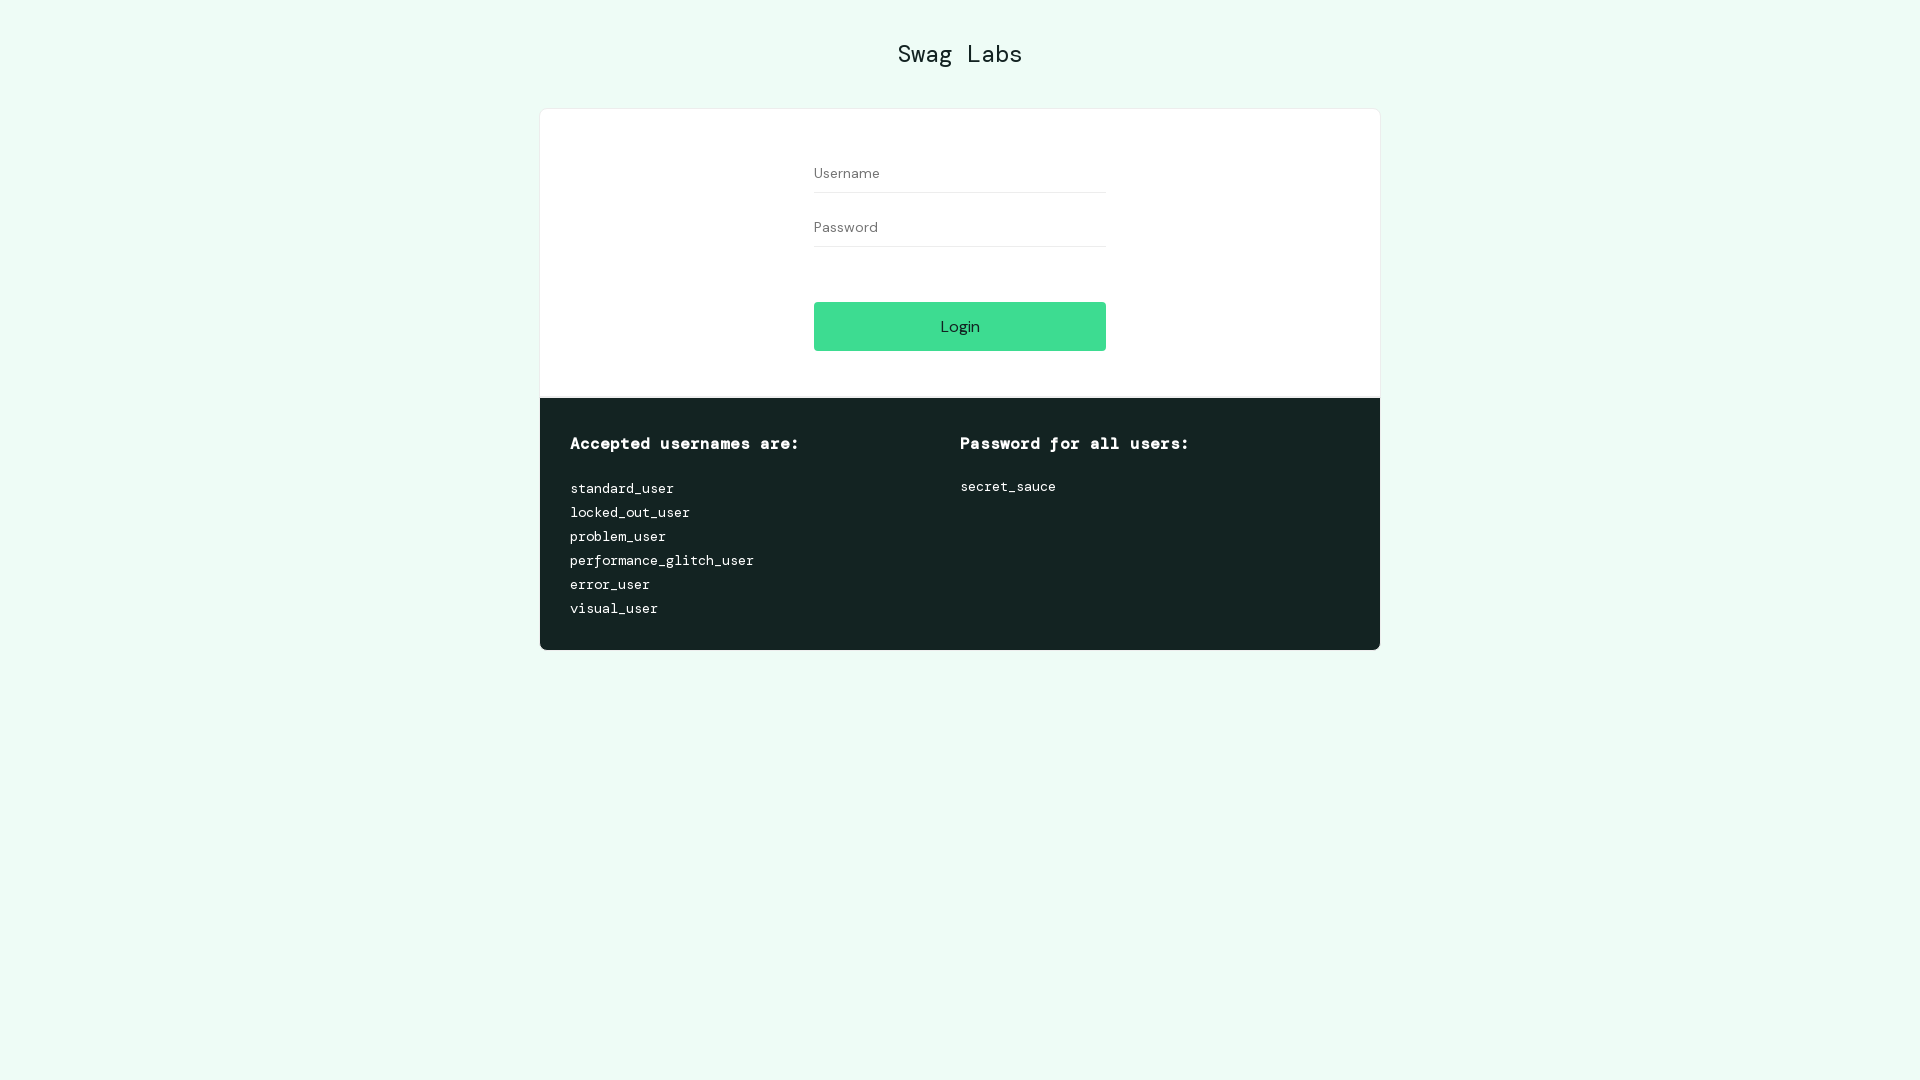